Tests double-clicking a button and verifies the double click message appears

Starting URL: https://demoqa.com/buttons

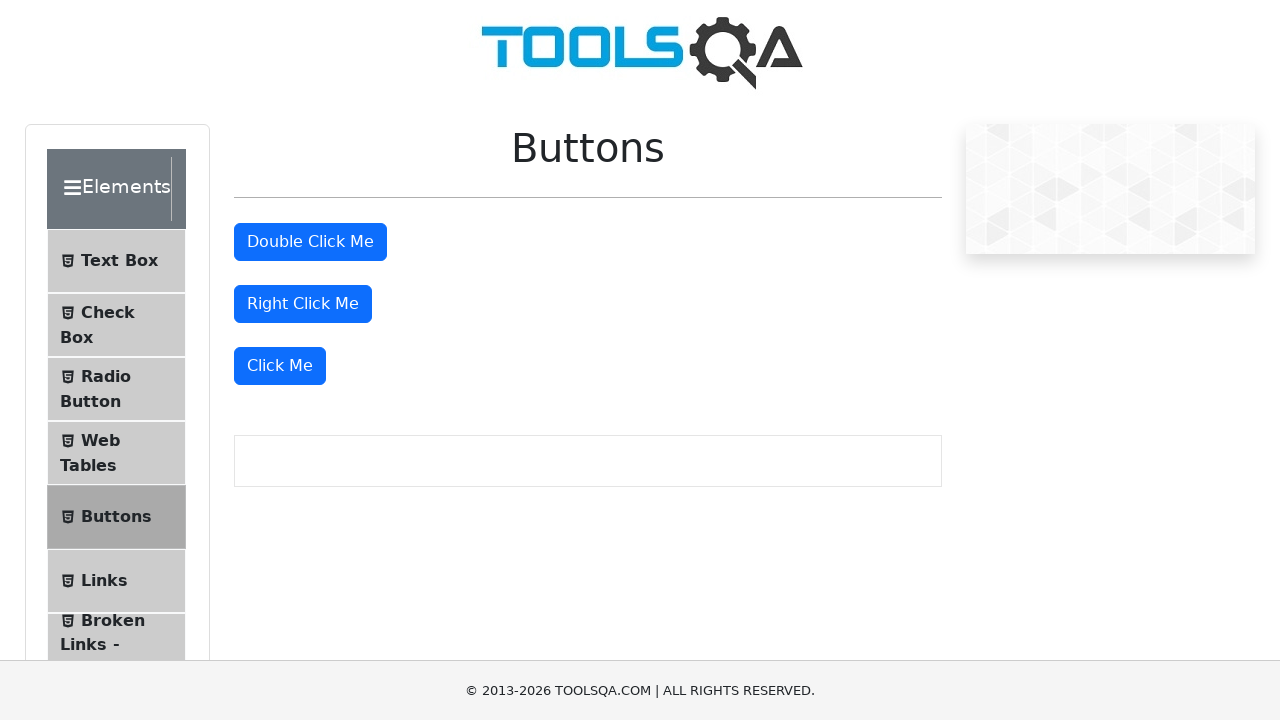

Double-clicked the 'Double Click Me' button at (310, 242) on xpath=//button[text()='Double Click Me']
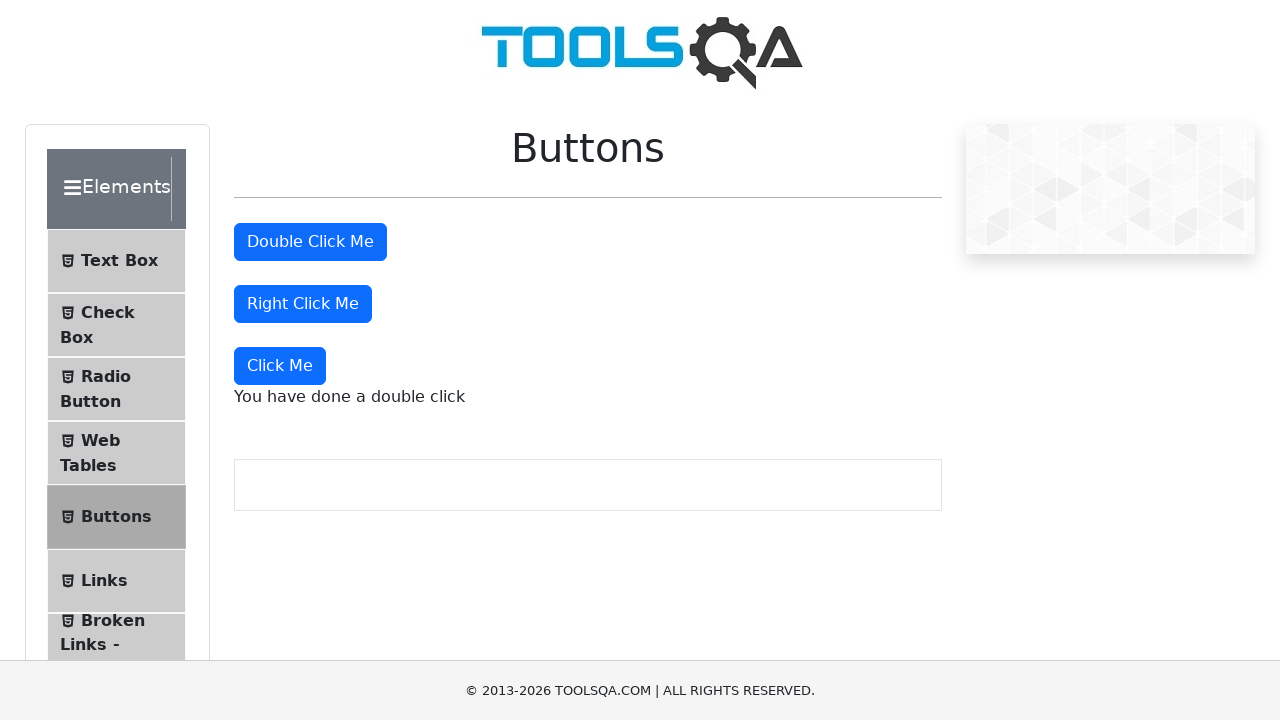

Double click message appeared and was verified
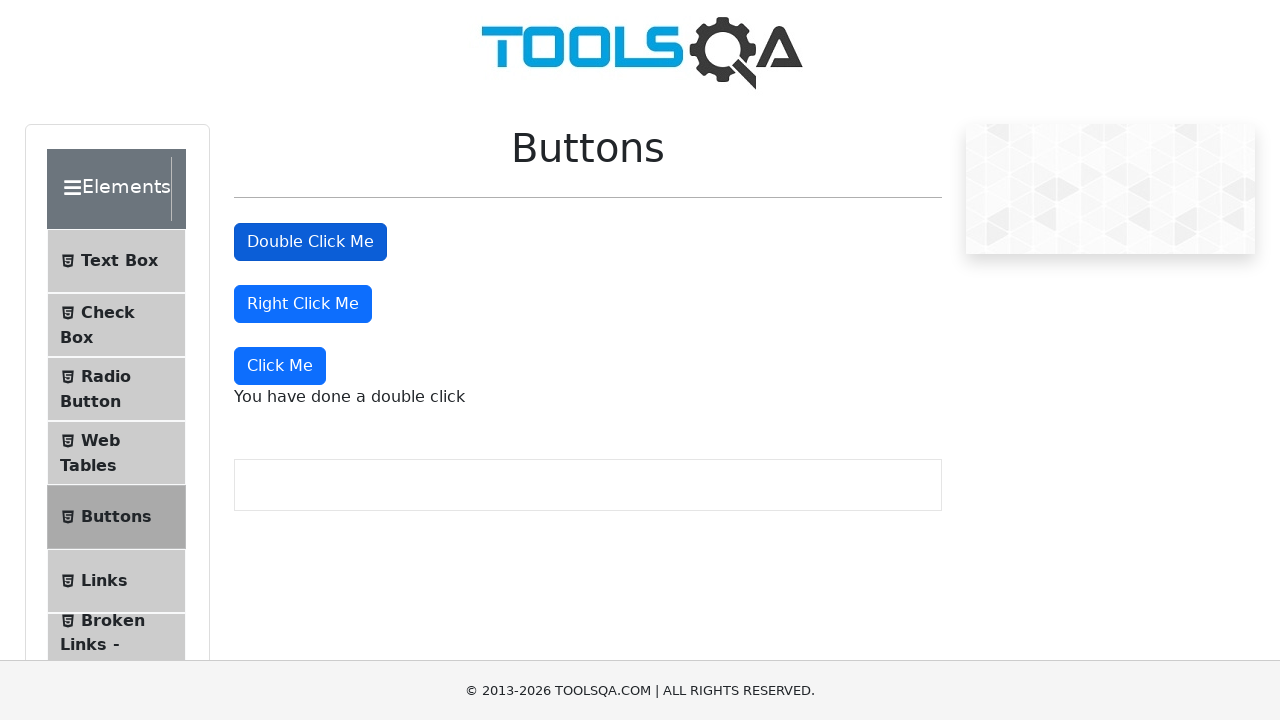

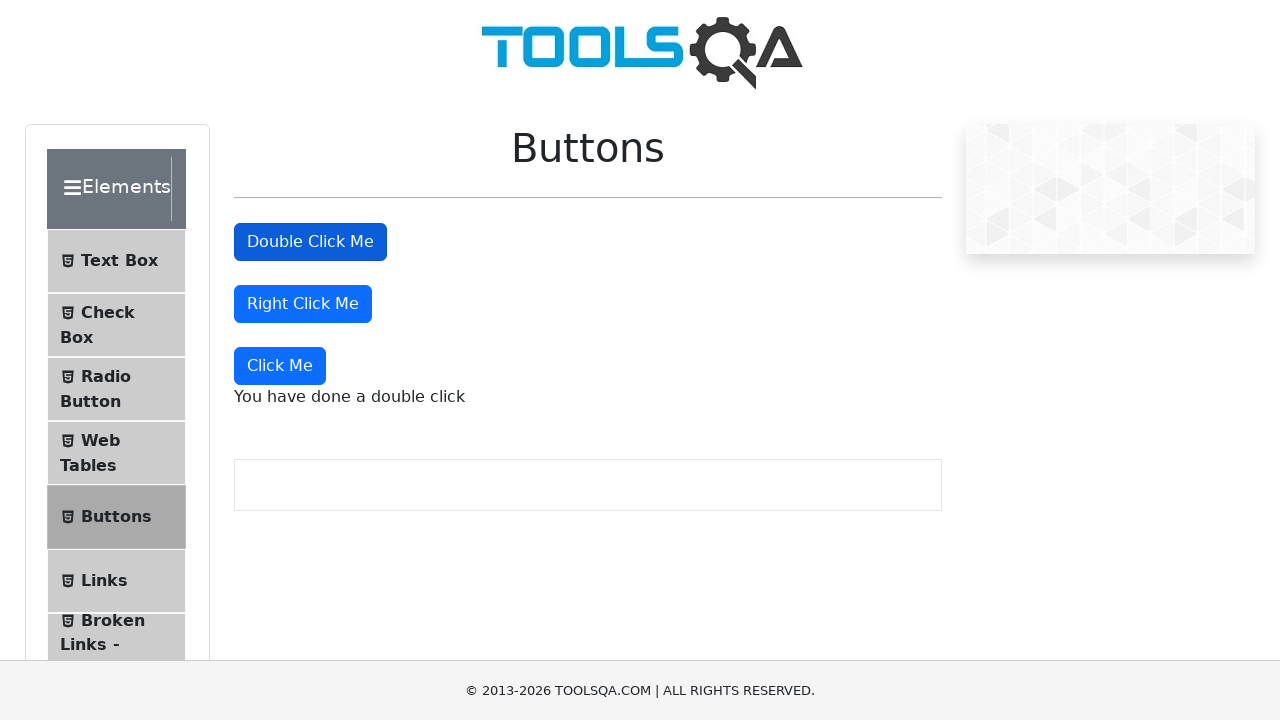